Tests a registration form by filling all input fields with text, submitting the form, and verifying that a success message is displayed.

Starting URL: http://suninjuly.github.io/registration2.html

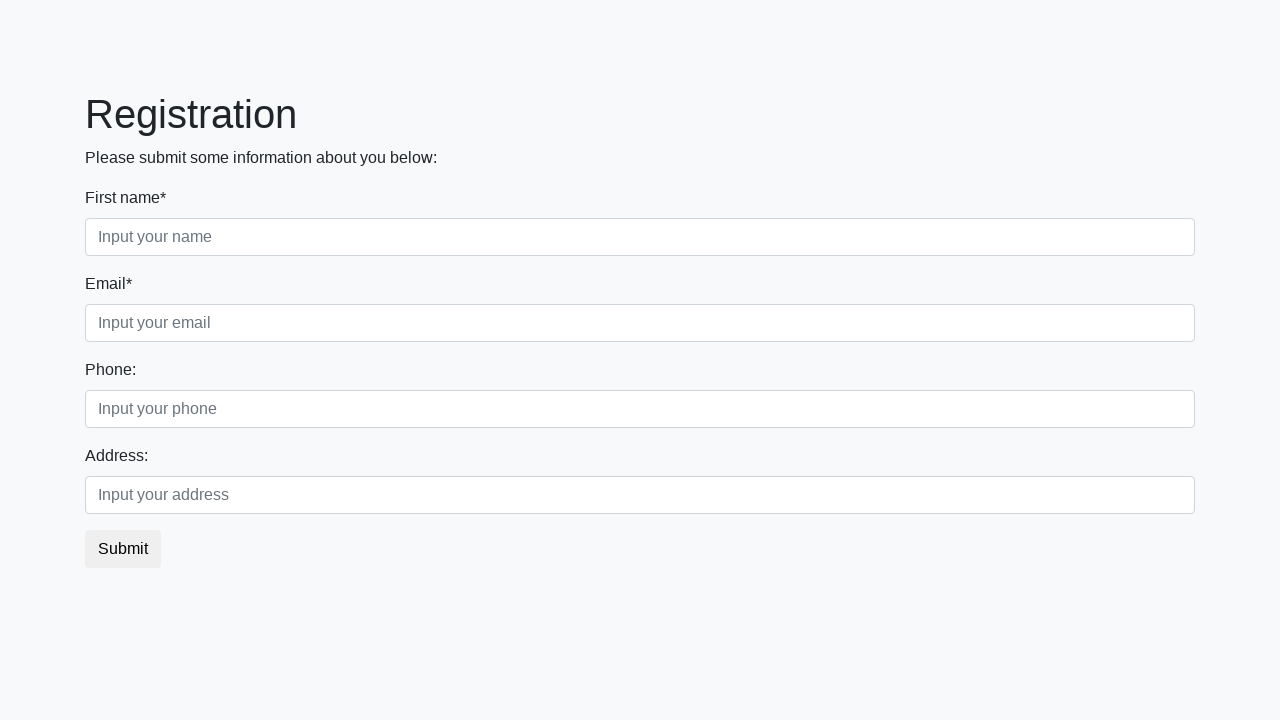

Located all input fields on registration form
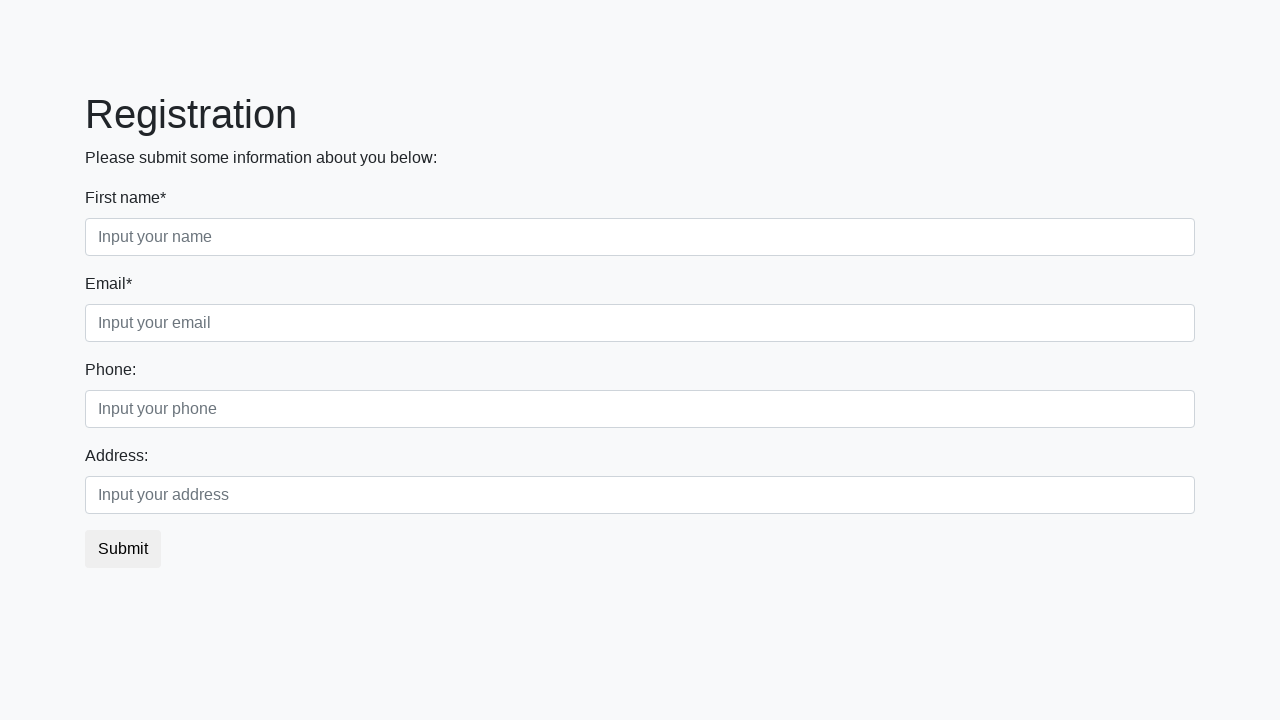

Filled input field with test data 'Тестовый' on input >> nth=0
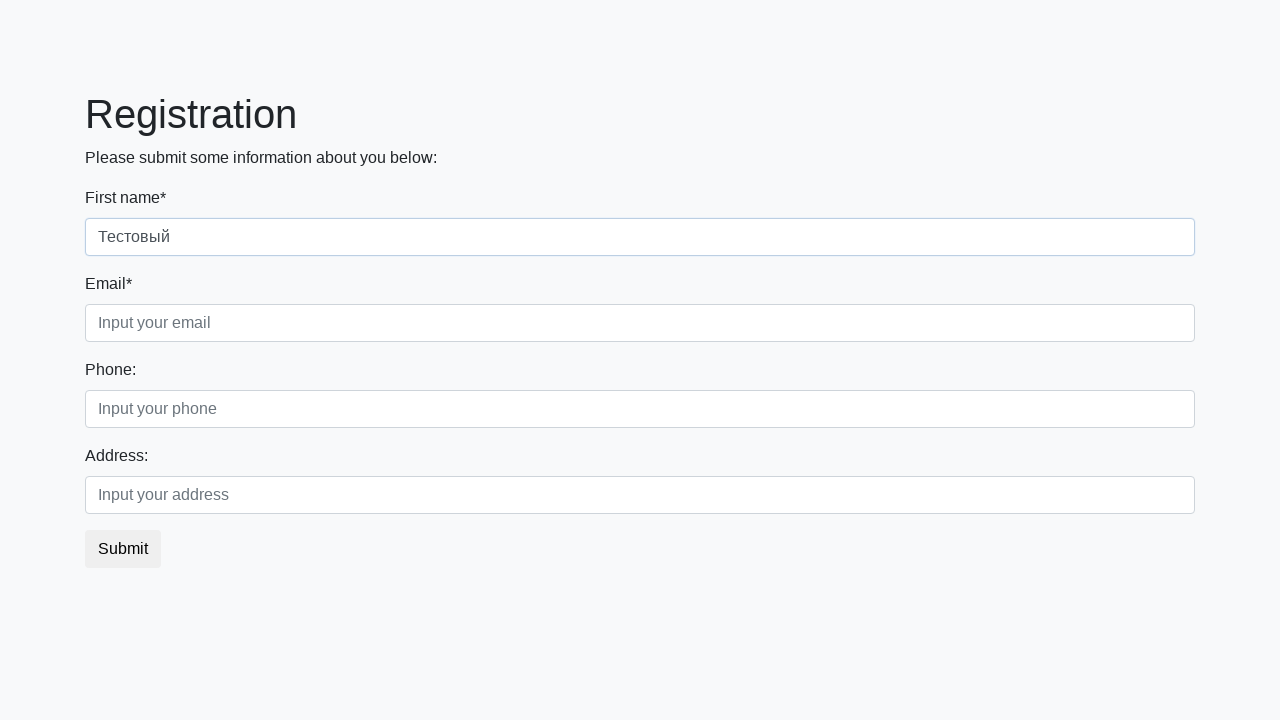

Filled input field with test data 'Тестовый' on input >> nth=1
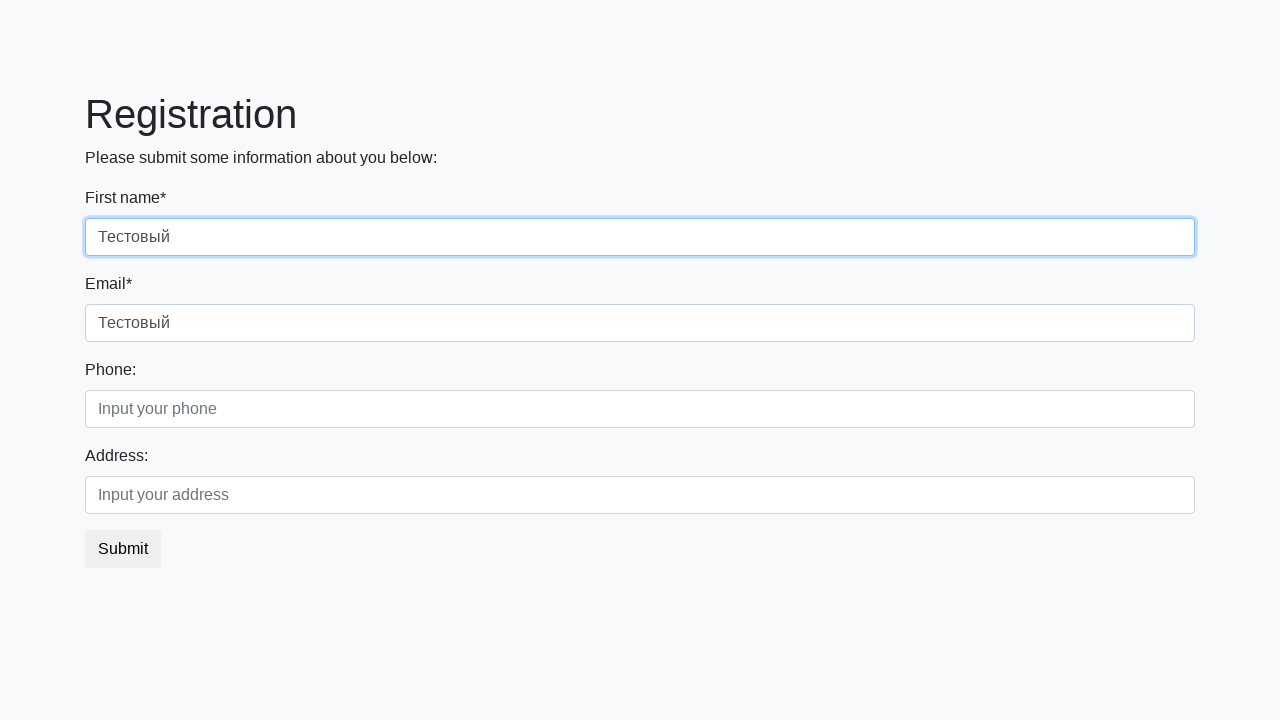

Filled input field with test data 'Тестовый' on input >> nth=2
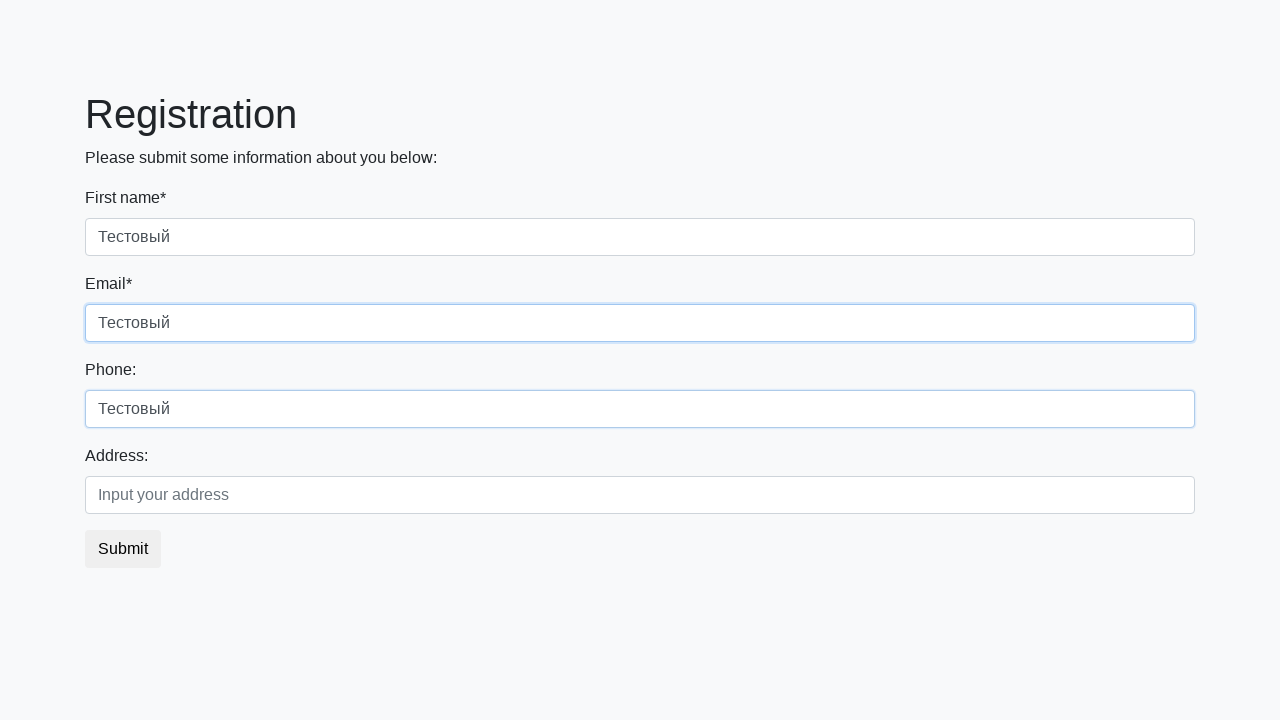

Filled input field with test data 'Тестовый' on input >> nth=3
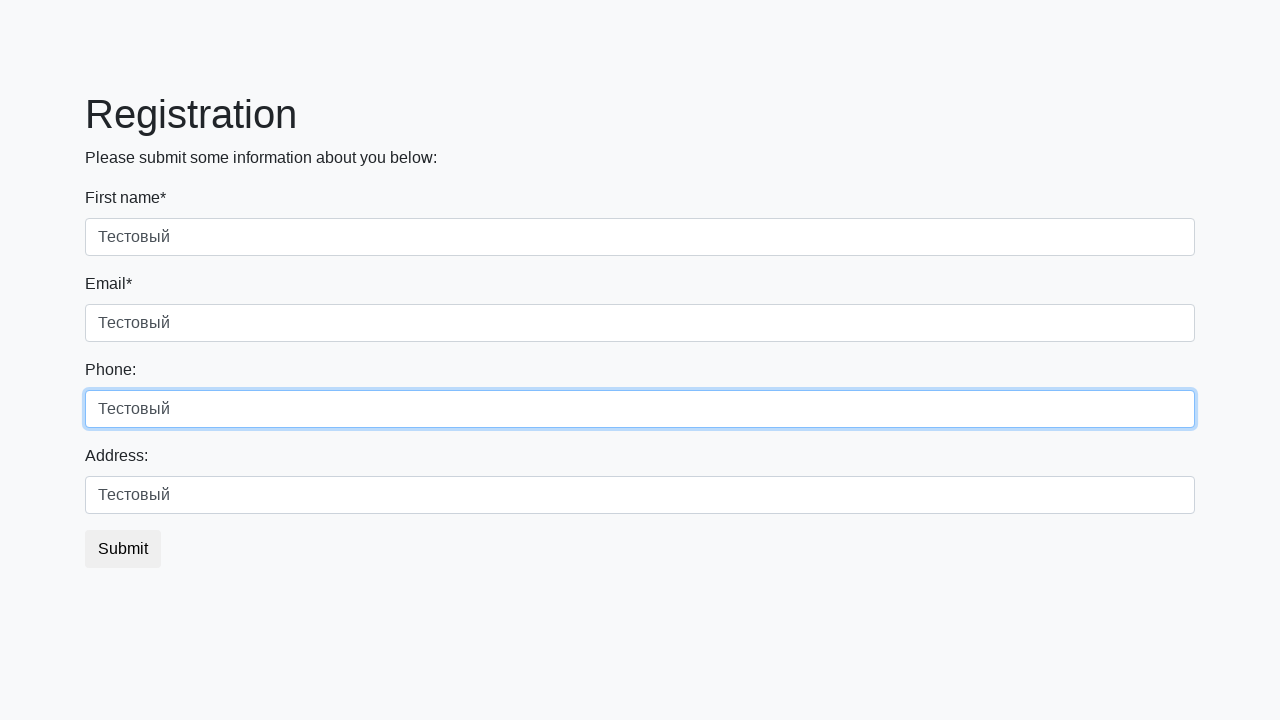

Clicked submit button to register at (123, 549) on button.btn
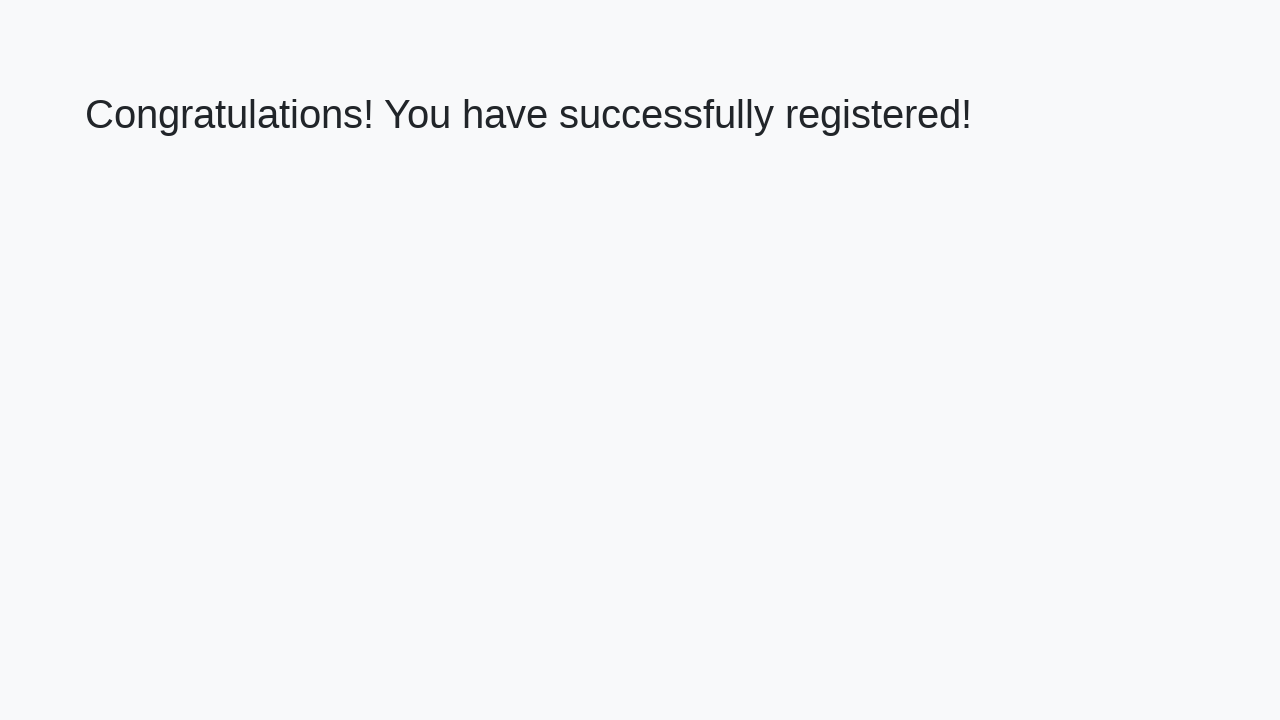

Success message heading loaded
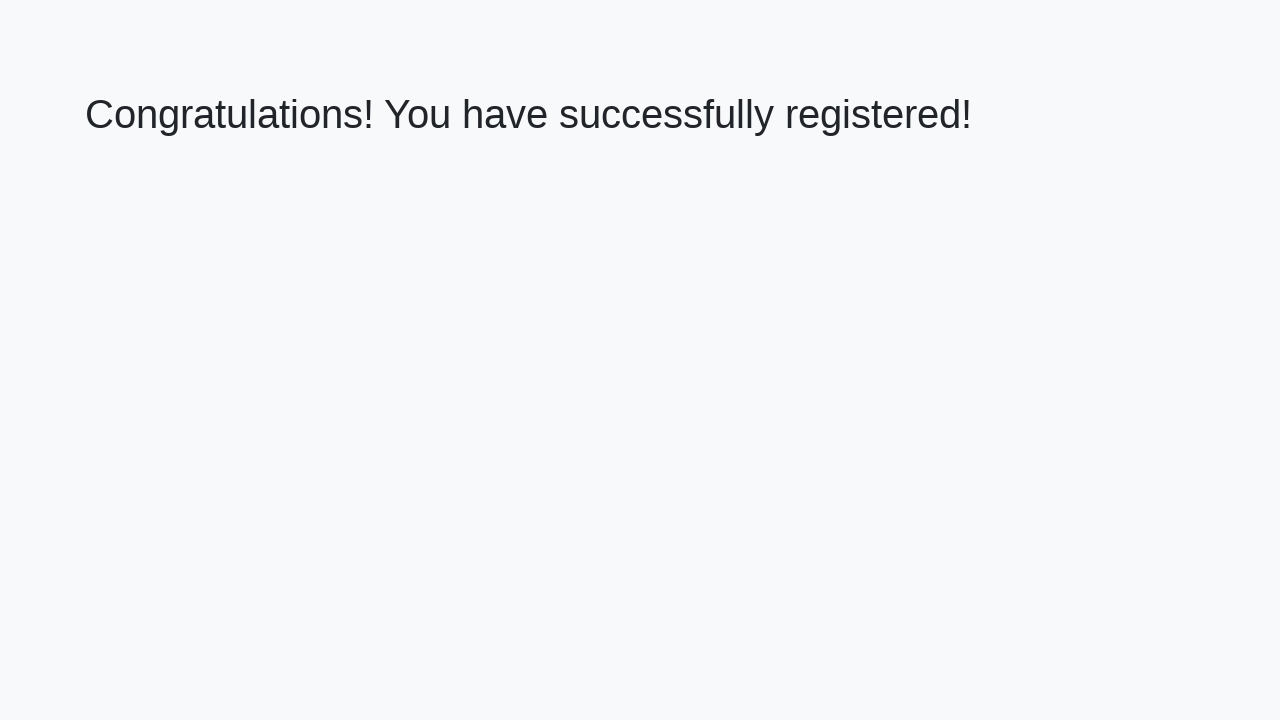

Retrieved success message text content
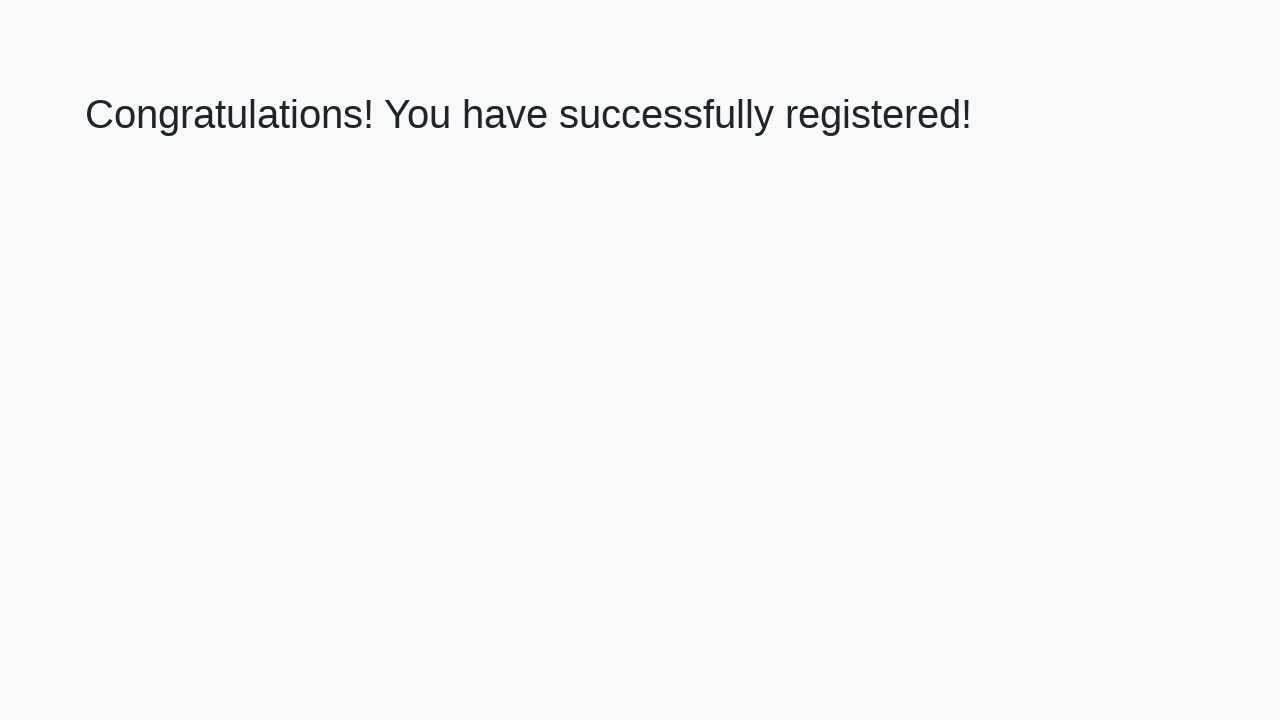

Verified success message: 'Congratulations! You have successfully registered!'
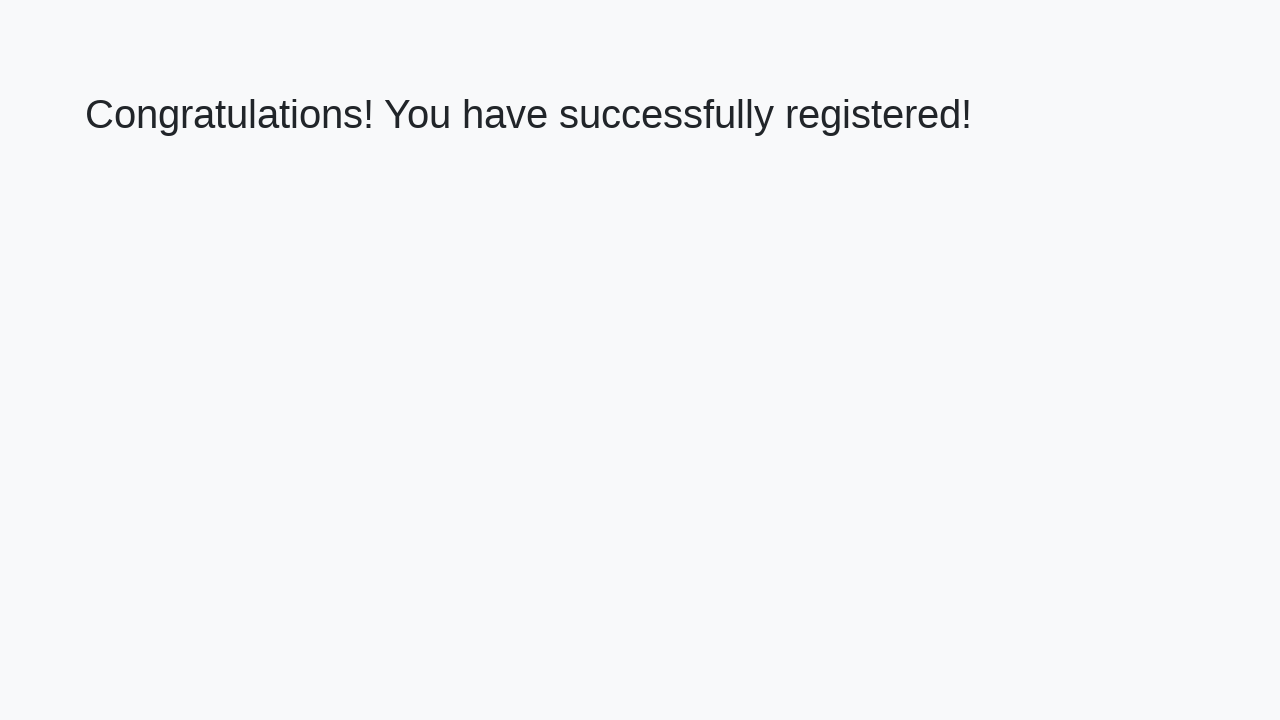

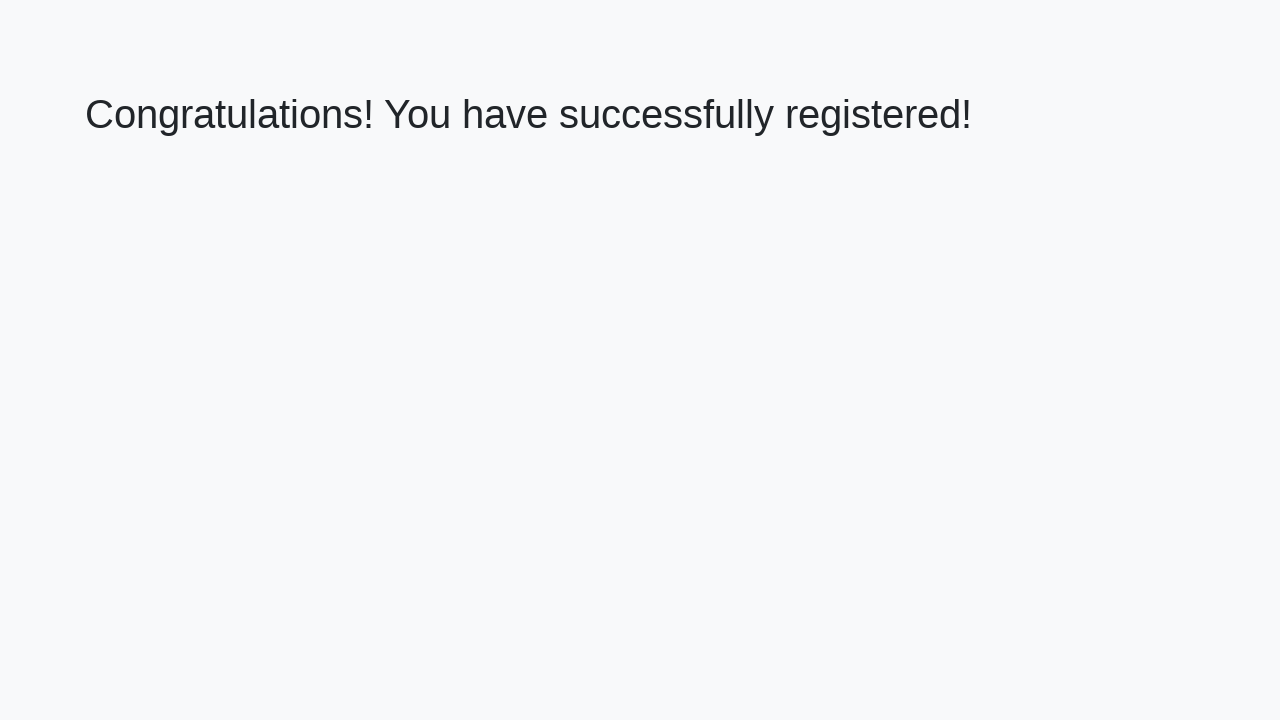